Navigates to ChatGPT homepage to verify the page loads successfully

Starting URL: https://chatgpt.com/

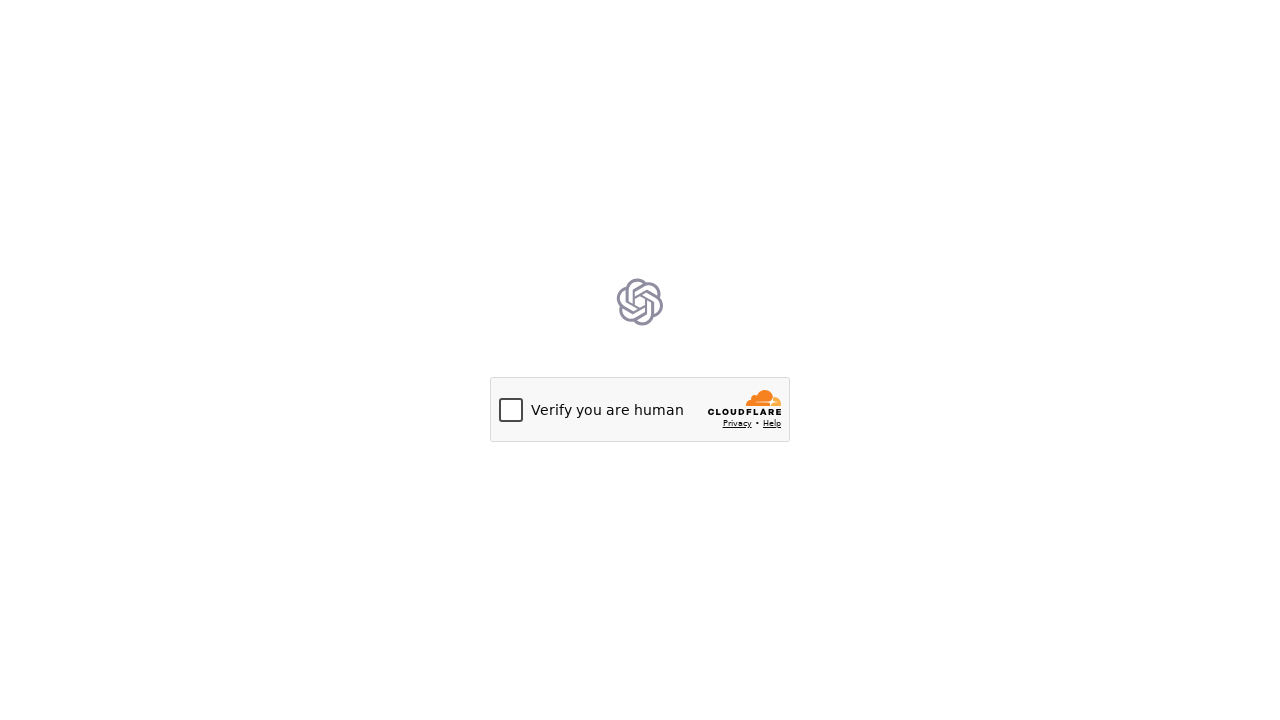

Navigated to ChatGPT homepage
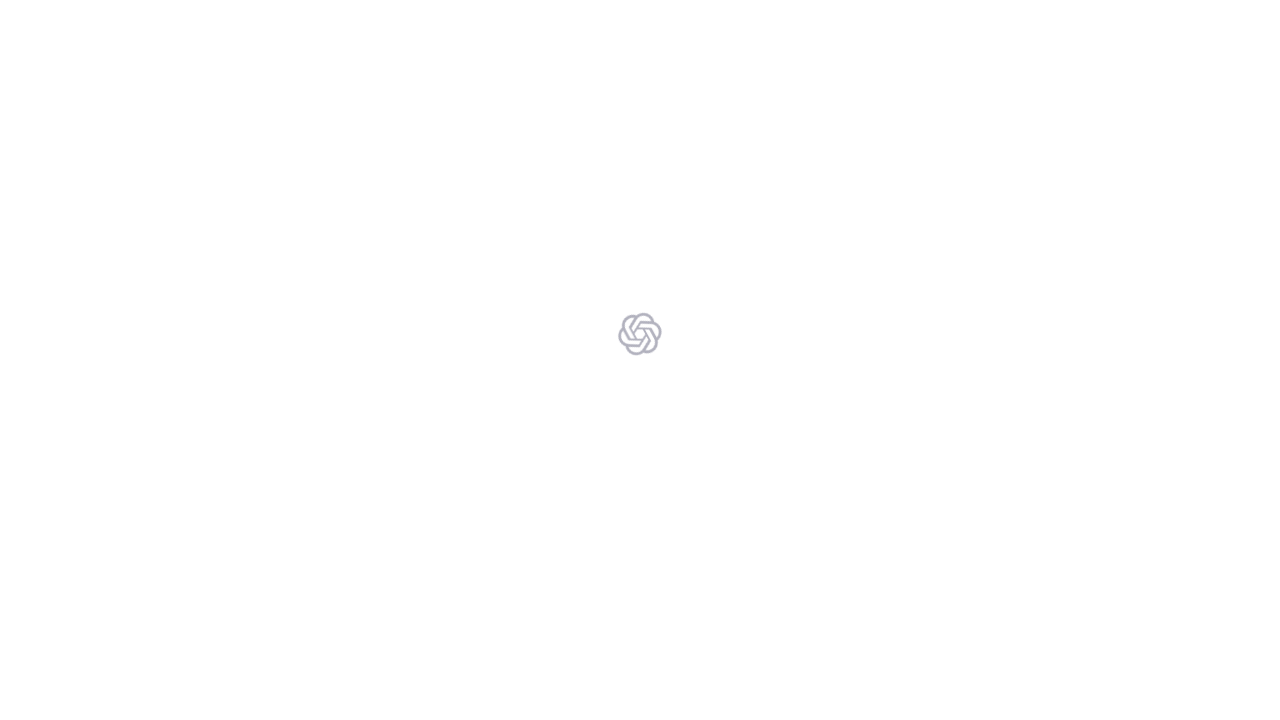

ChatGPT homepage loaded successfully
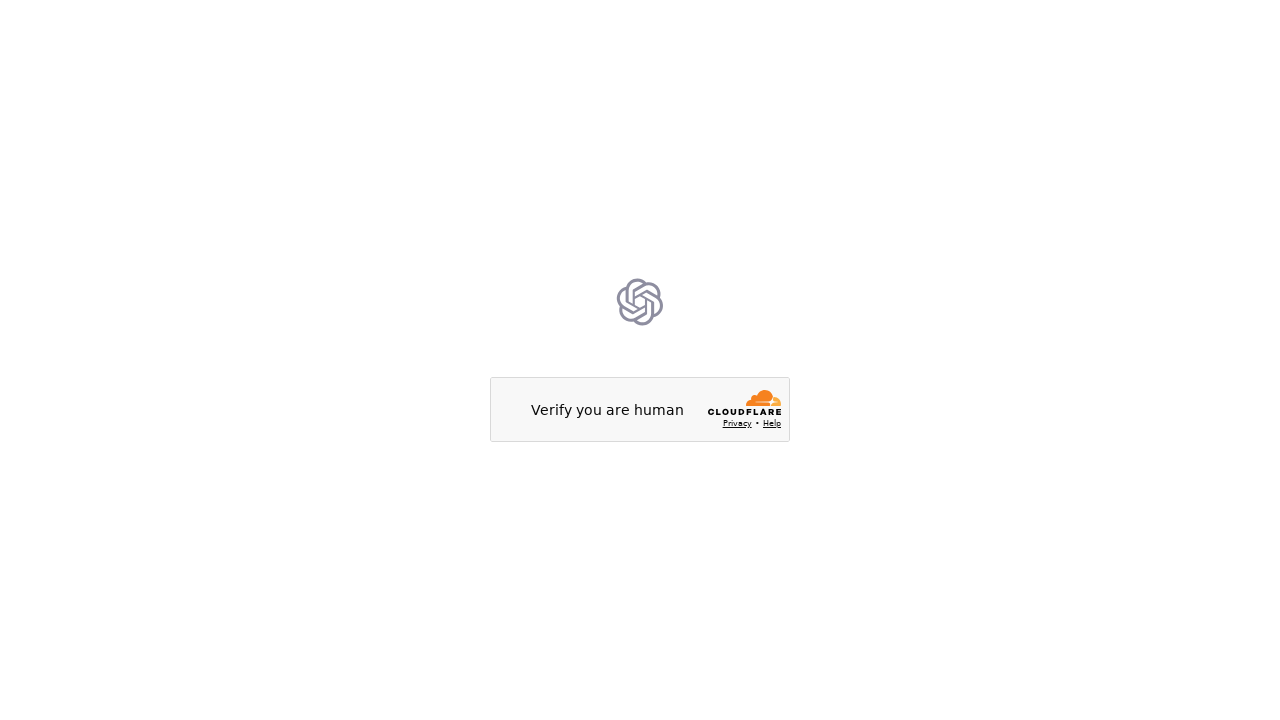

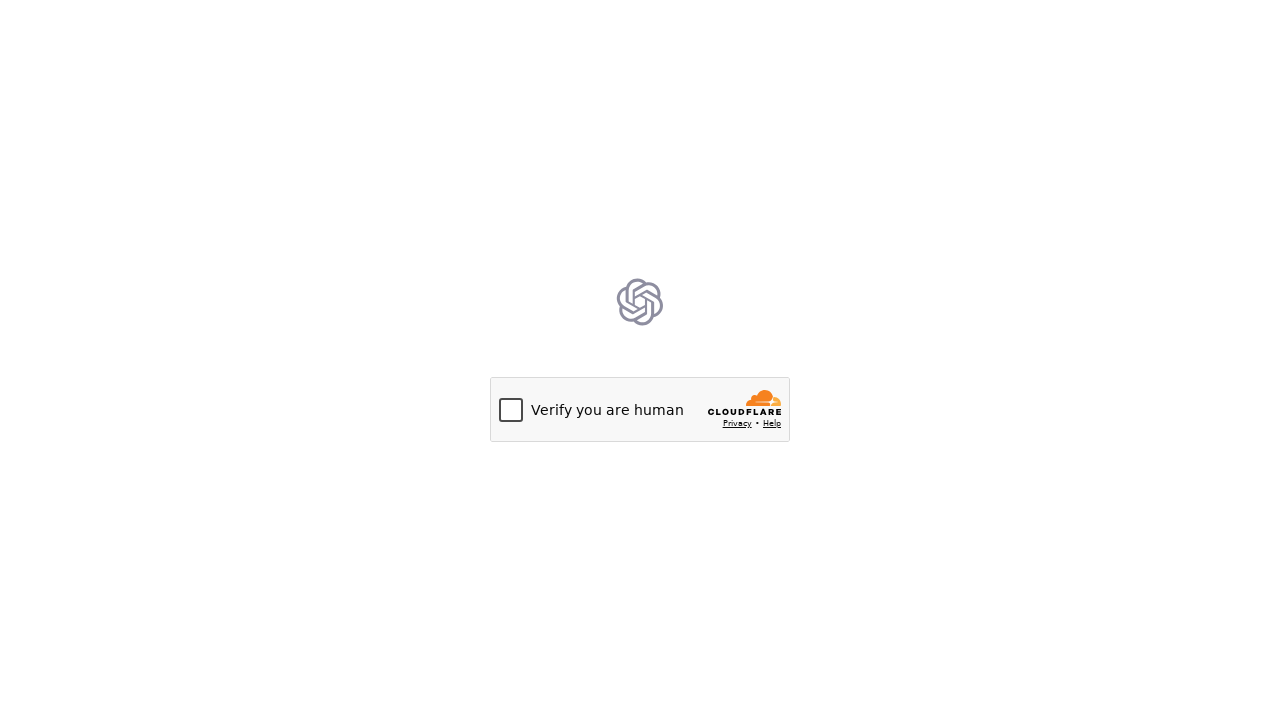